Tests JavaScript alert handling by switching to an iframe, clicking a button that triggers an alert, accepting the alert, then switching back to parent frame and clicking a theme button.

Starting URL: https://www.w3schools.com/js/tryit.asp?filename=tryjs_alert

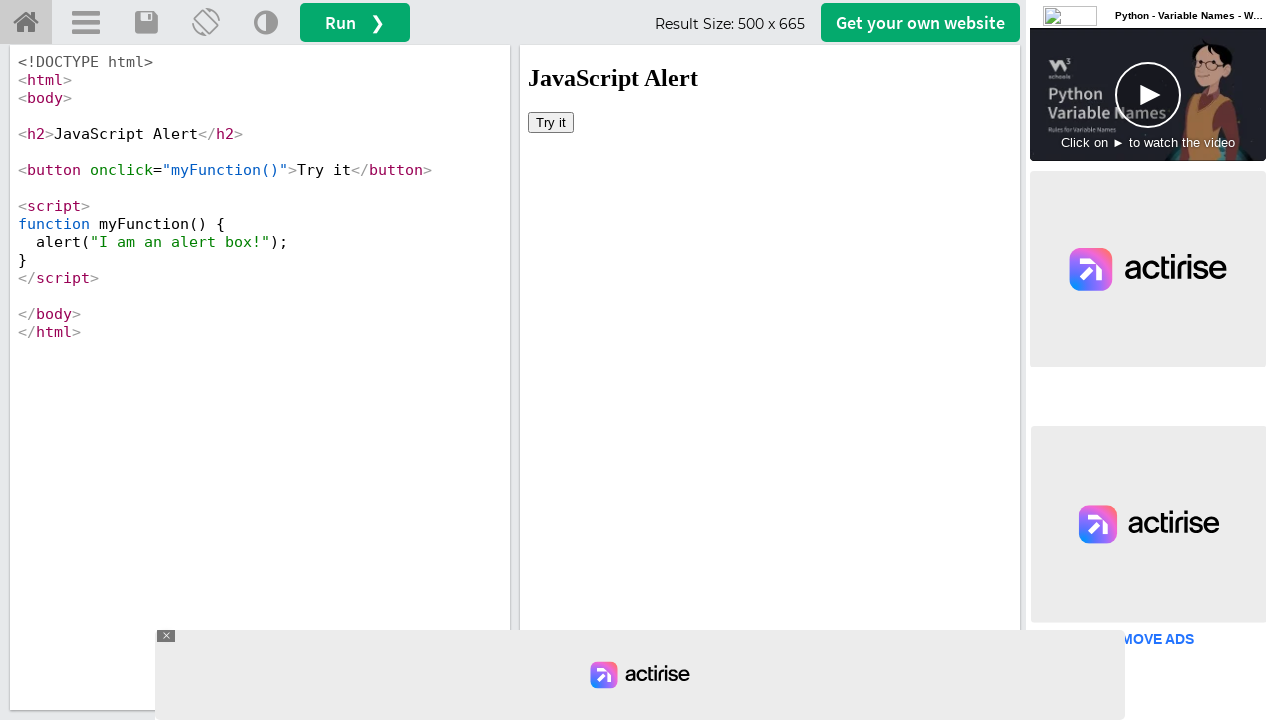

Located iframe with id 'iframeResult'
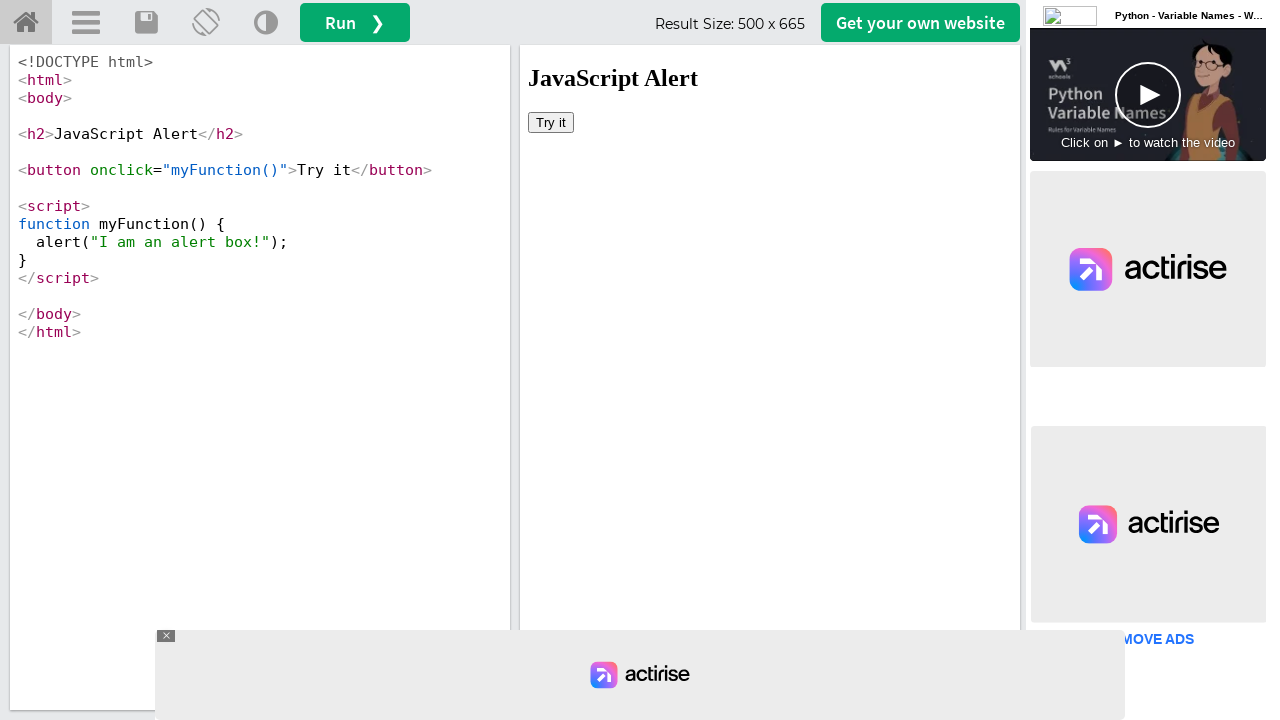

Clicked 'Try it' button in iframe at (551, 122) on #iframeResult >> internal:control=enter-frame >> xpath=//button[text()='Try it']
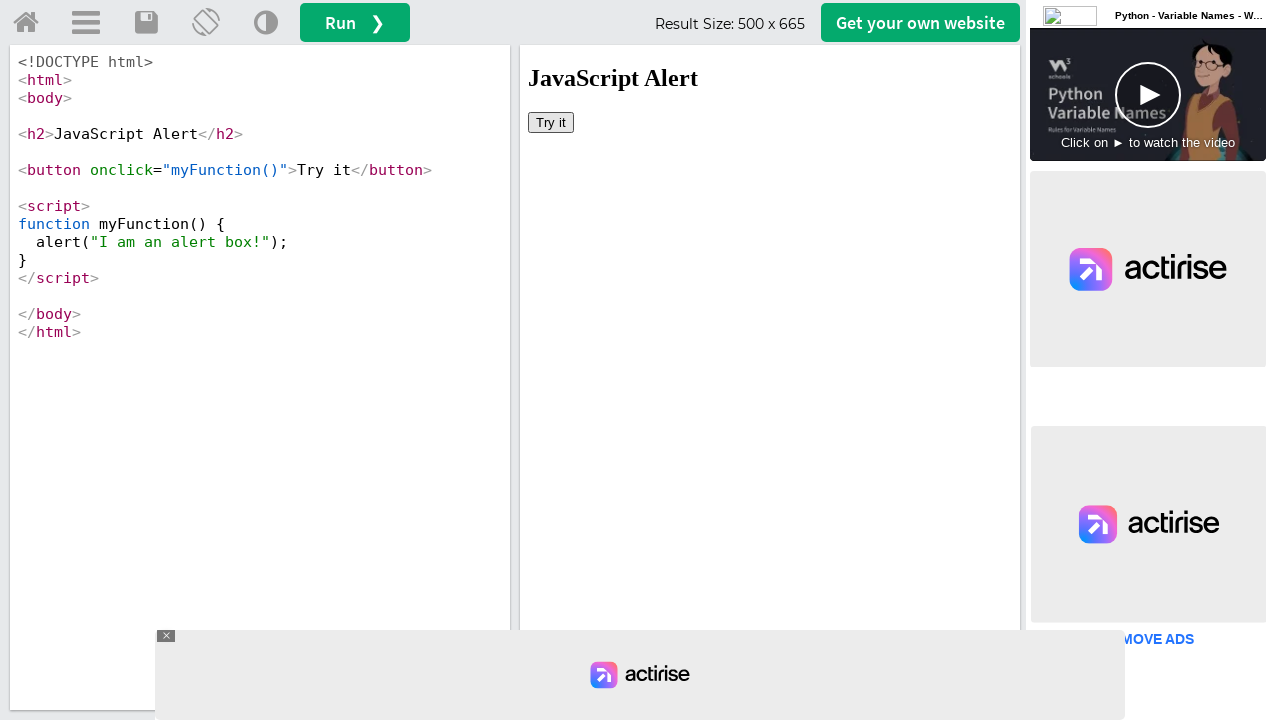

Set up initial dialog handler to accept alerts
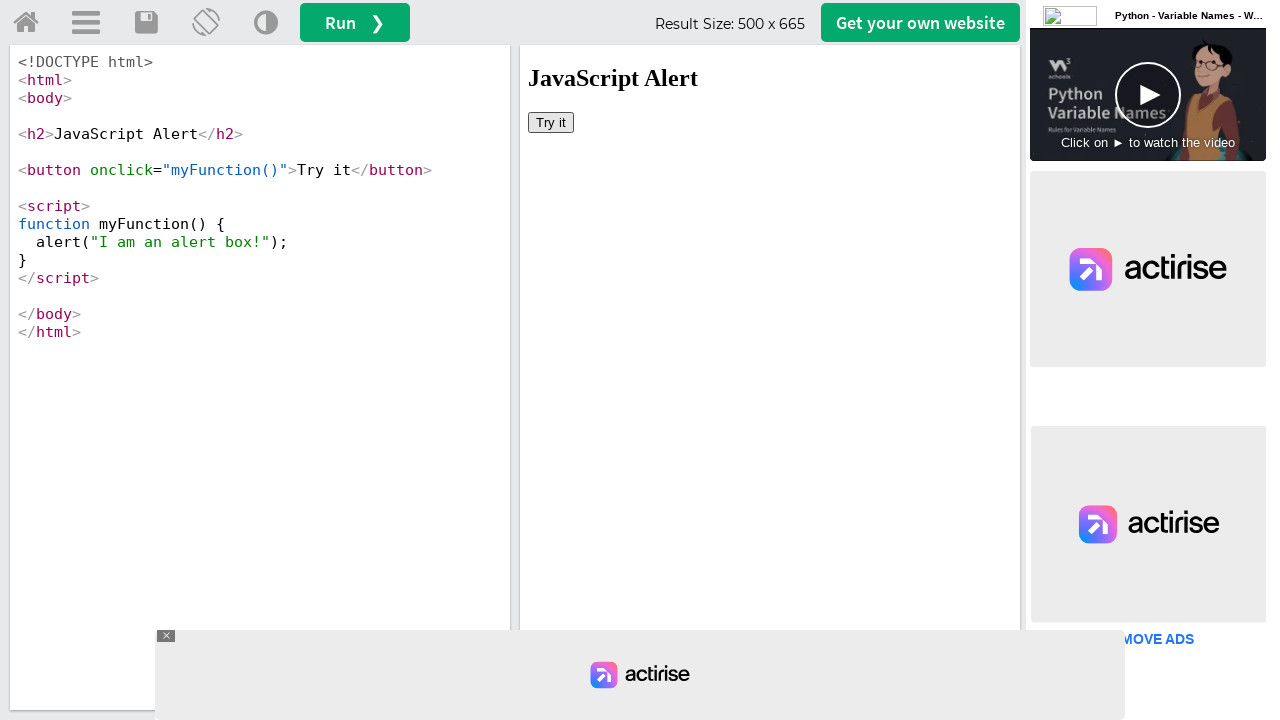

Registered dialog handler function
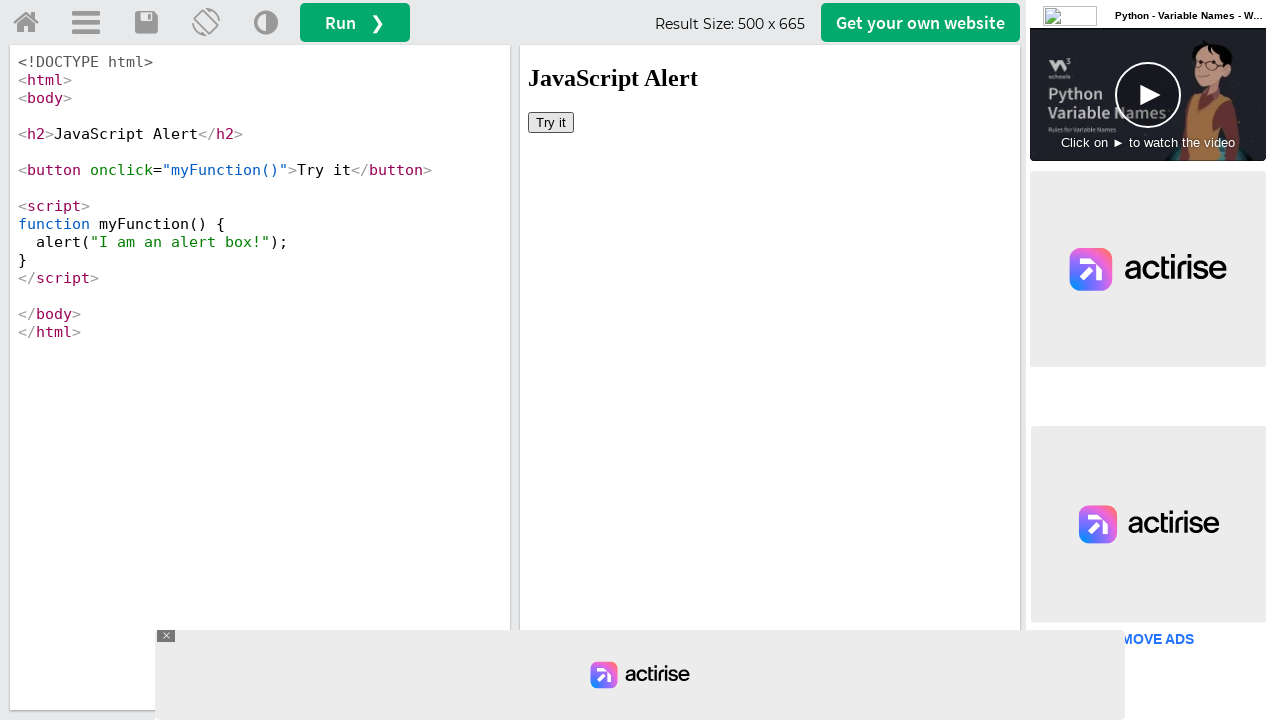

Clicked 'Try it' button again to trigger alert with handler at (551, 122) on #iframeResult >> internal:control=enter-frame >> xpath=//button[text()='Try it']
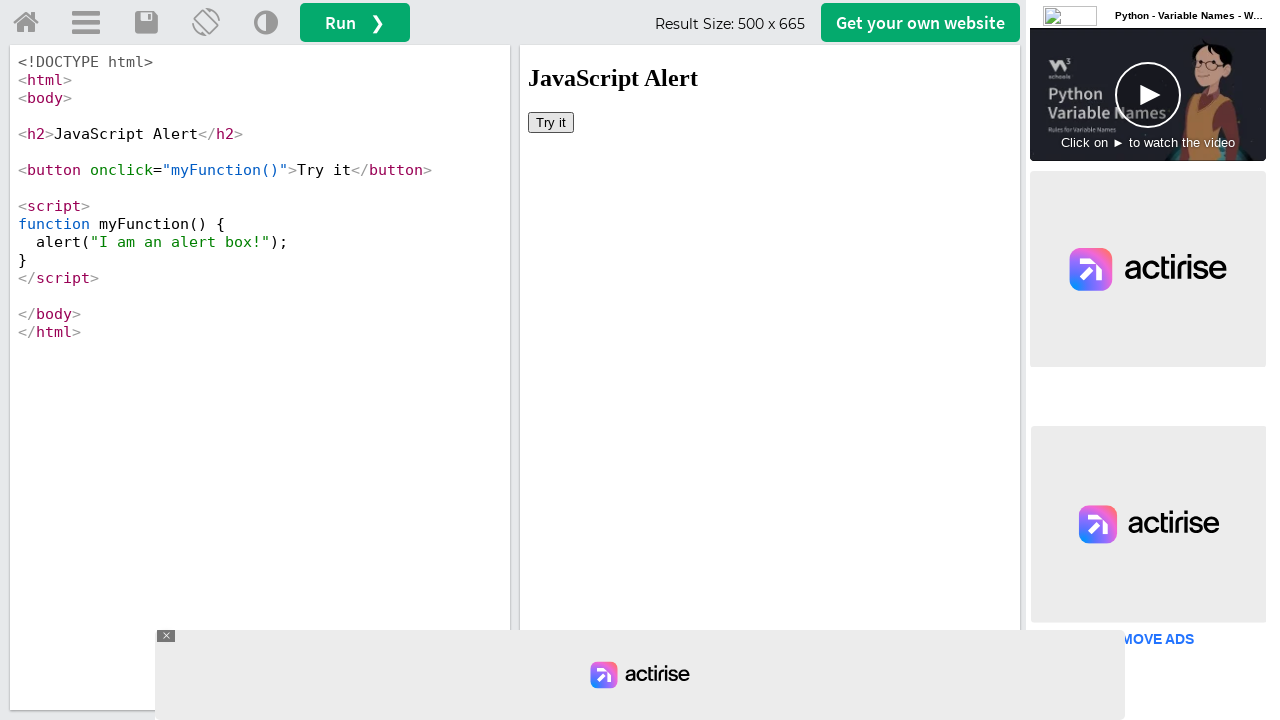

Waited 500ms for dialog to be handled
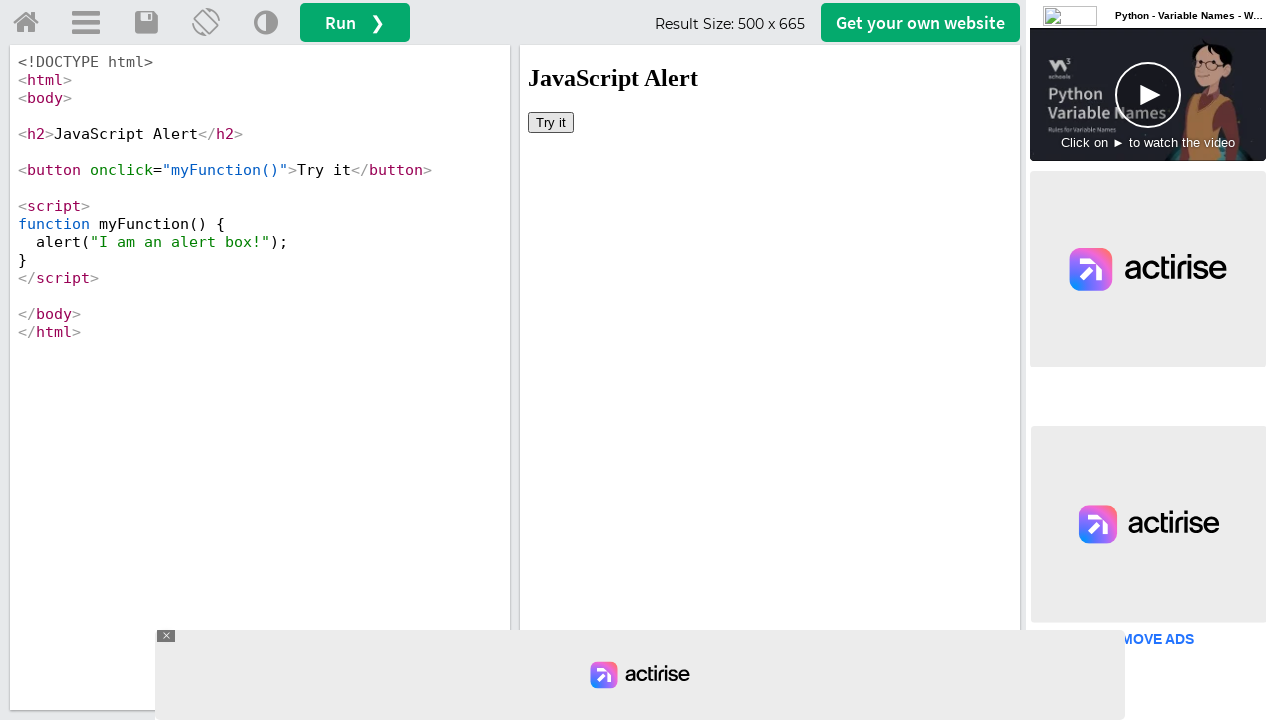

Clicked theme button in parent frame at (266, 23) on xpath=//a[@onclick='retheme()']
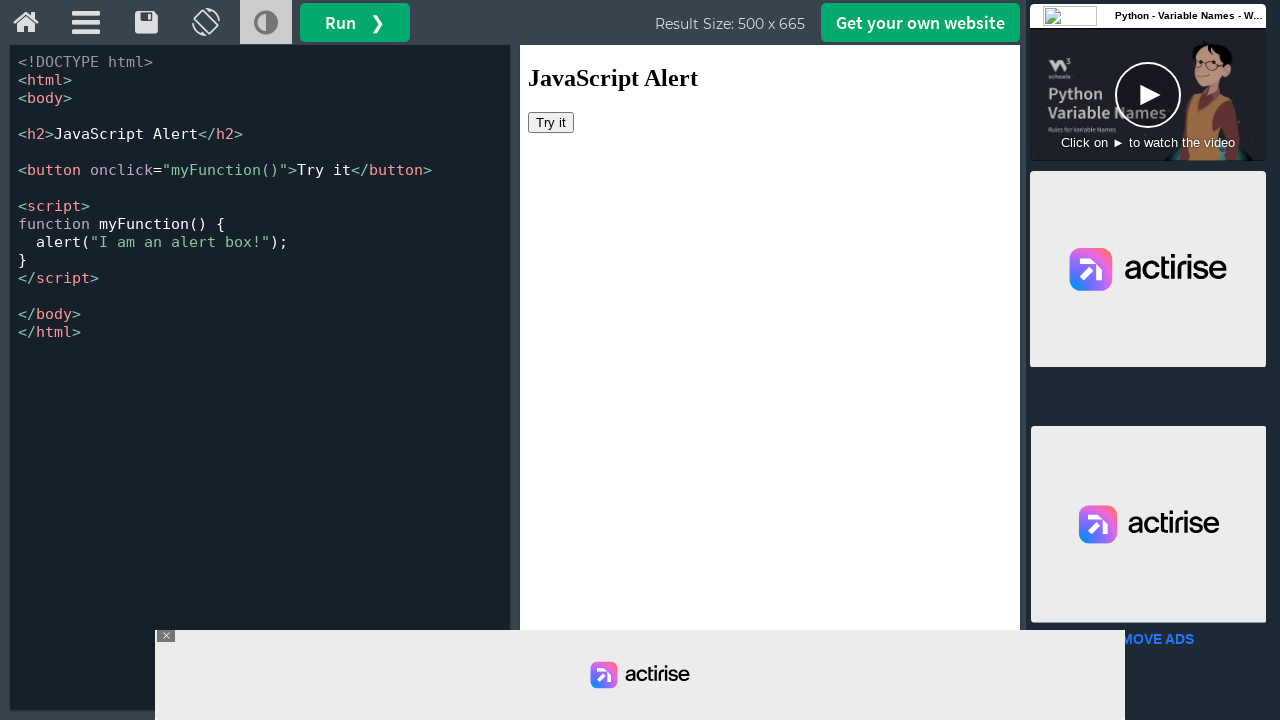

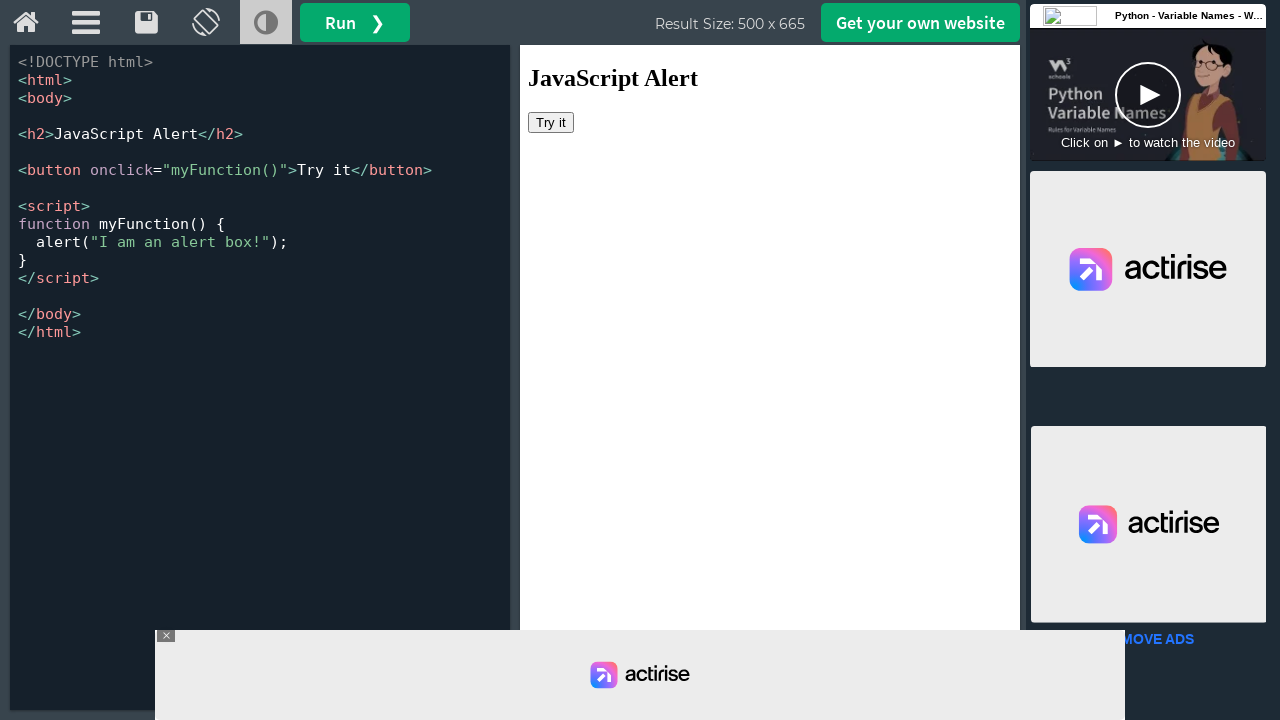